Tests mouse hover interaction on the main navigation menu to reveal submenu items and click on HTML/CSS link

Starting URL: https://www.imooc.com

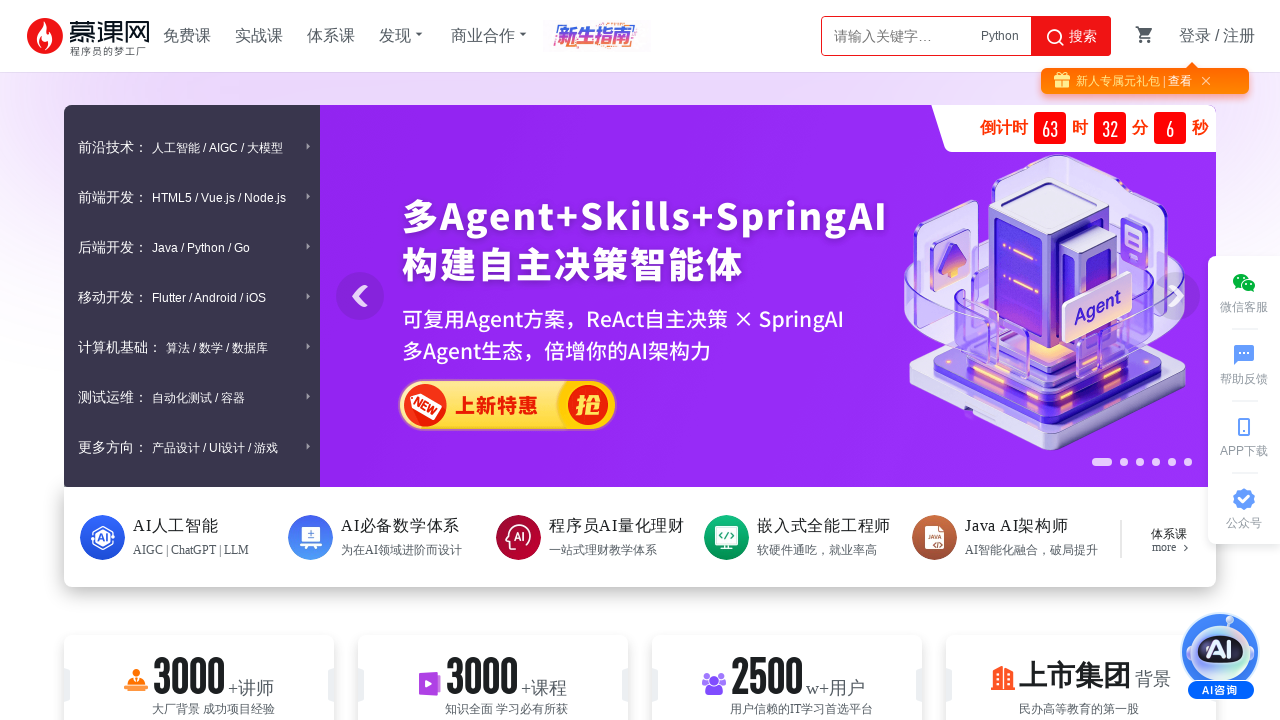

Menu content loaded
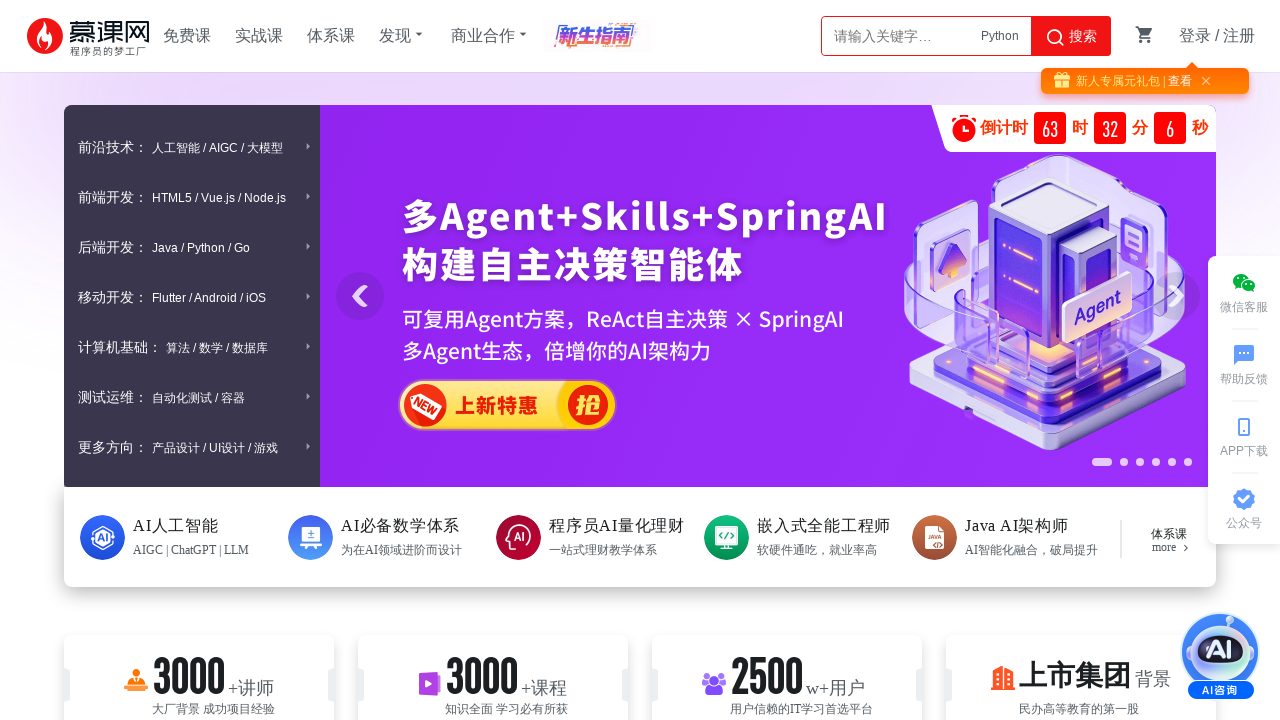

Located menu items in DOM
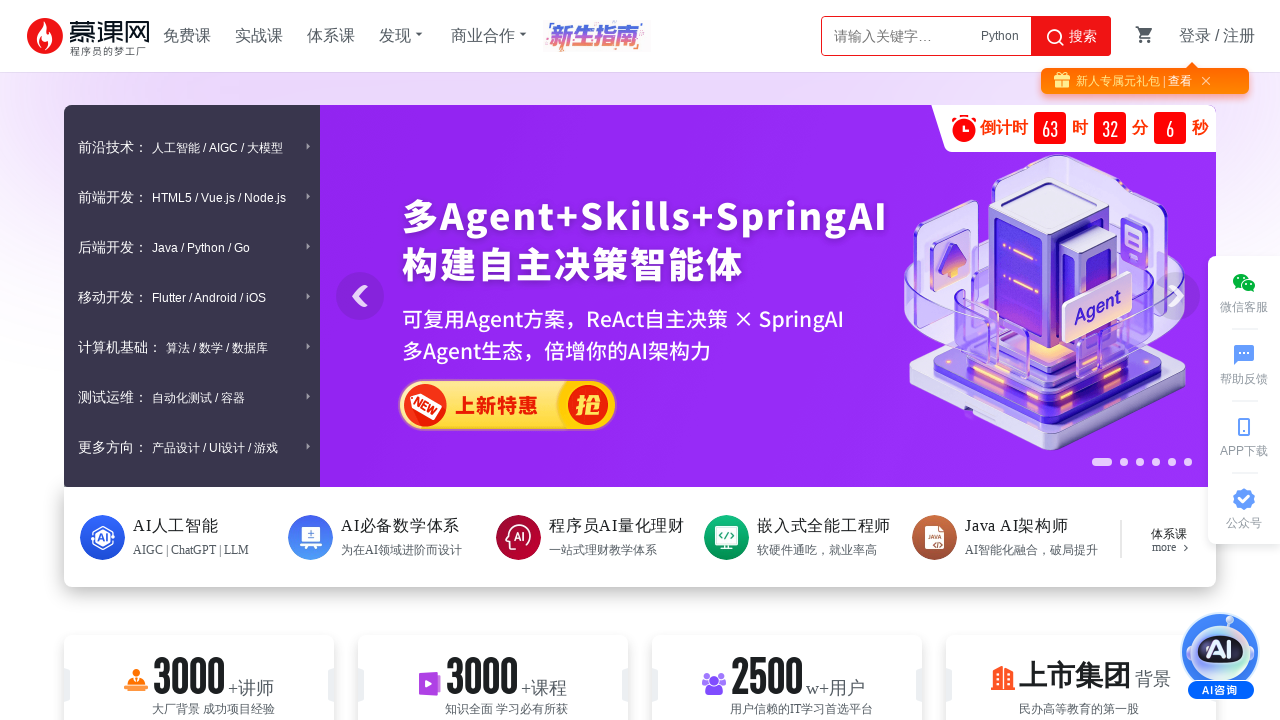

Hovered over second menu item to reveal submenu at (192, 197) on .menuContent .item >> nth=1
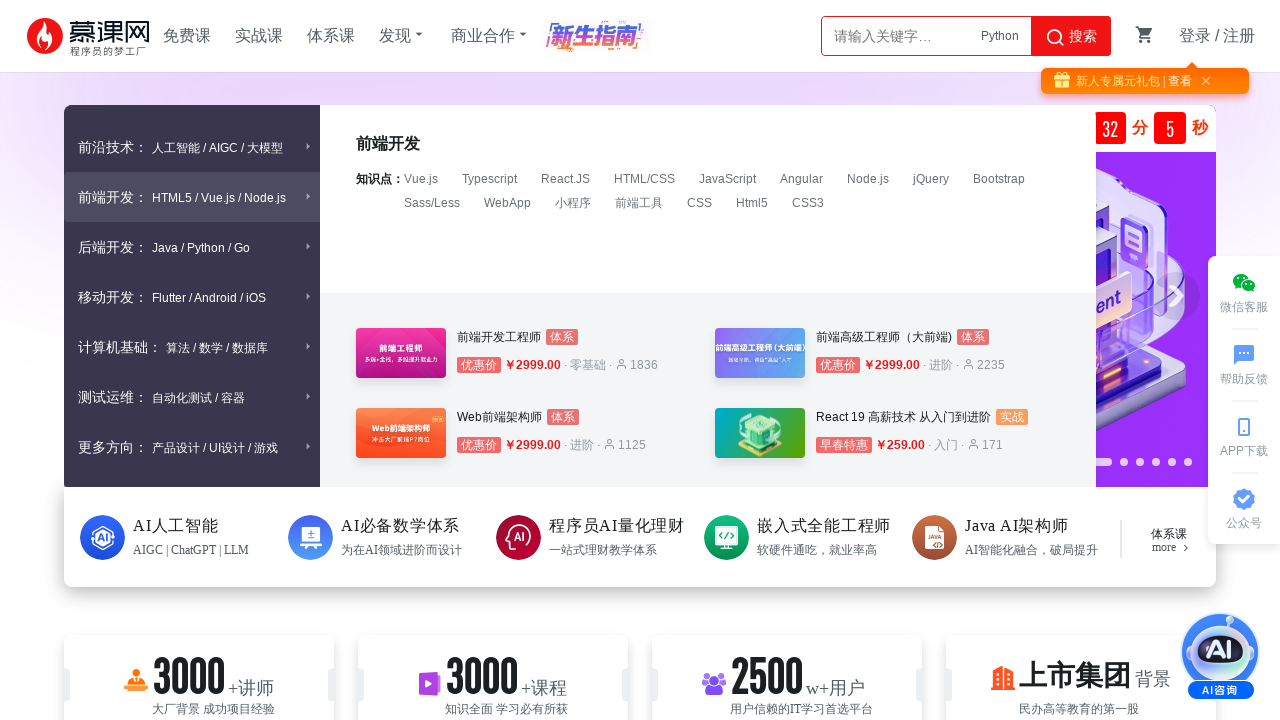

Clicked on HTML/CSS link in submenu at (644, 179) on text=HTML/CSS
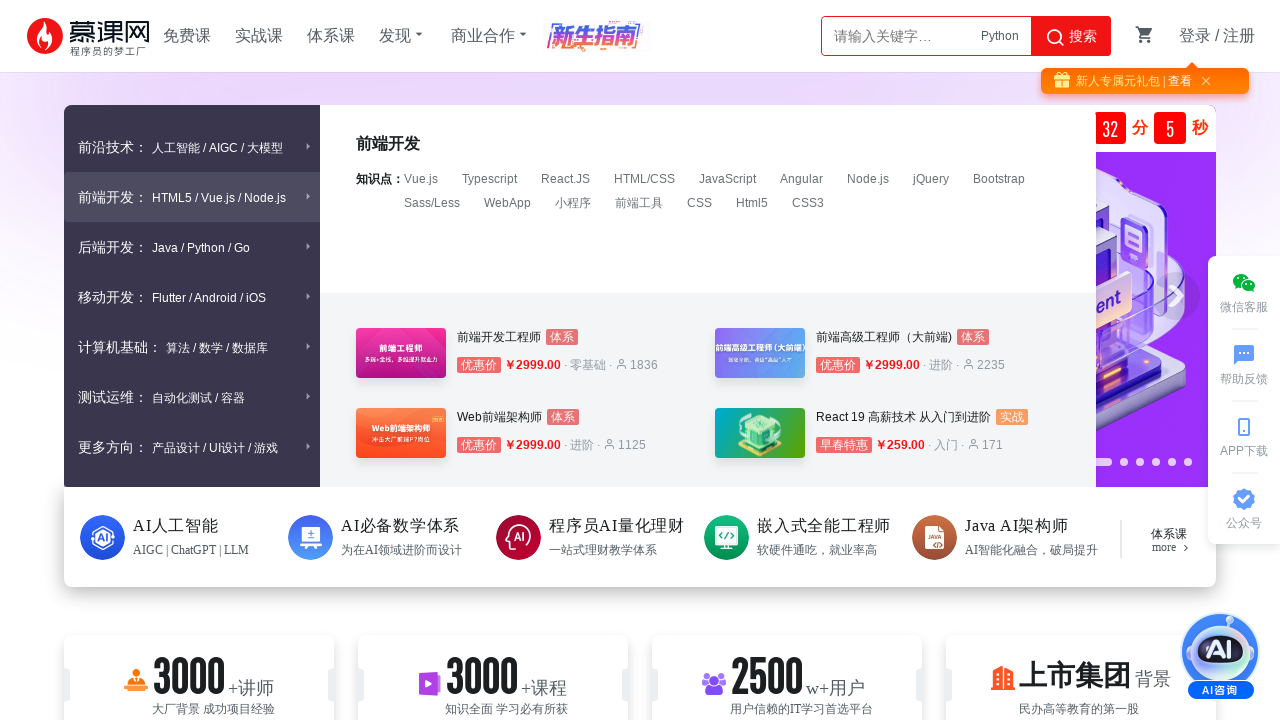

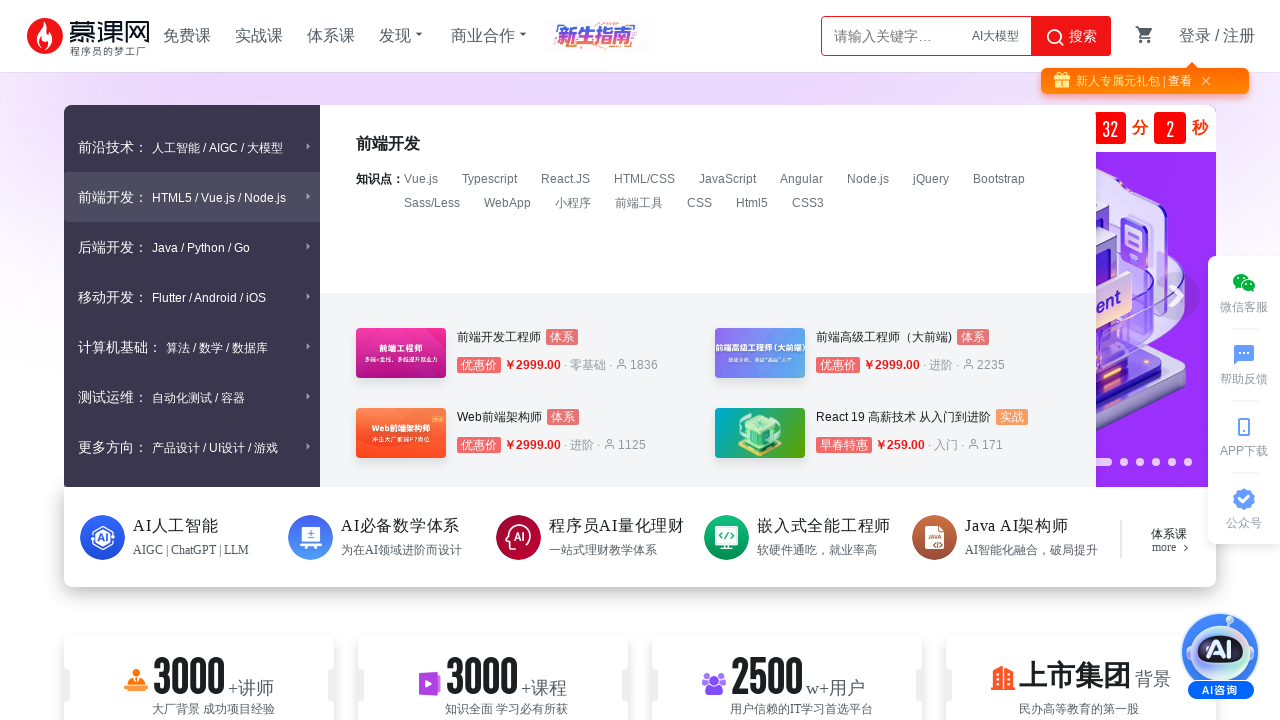